Tests checkbox selection by finding and clicking the "milk" checkbox if it's not already selected

Starting URL: https://echoecho.com/htmlforms09.htm

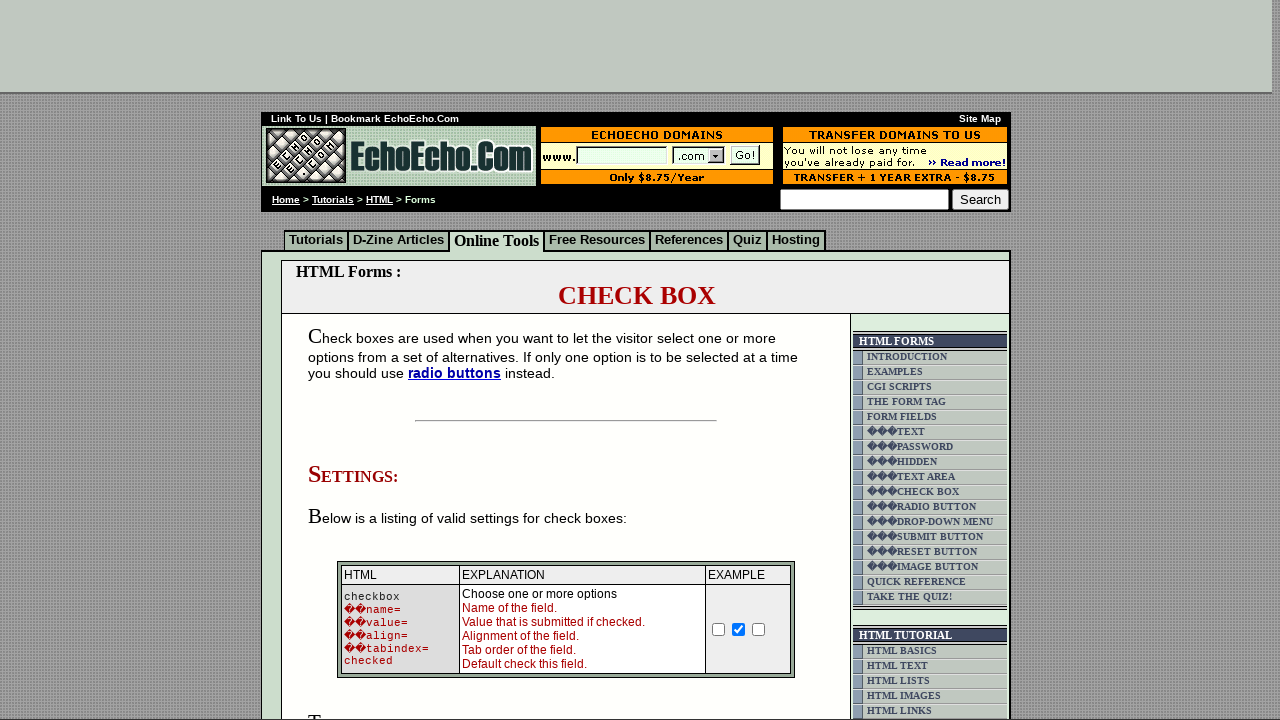

Located all checkboxes in the table
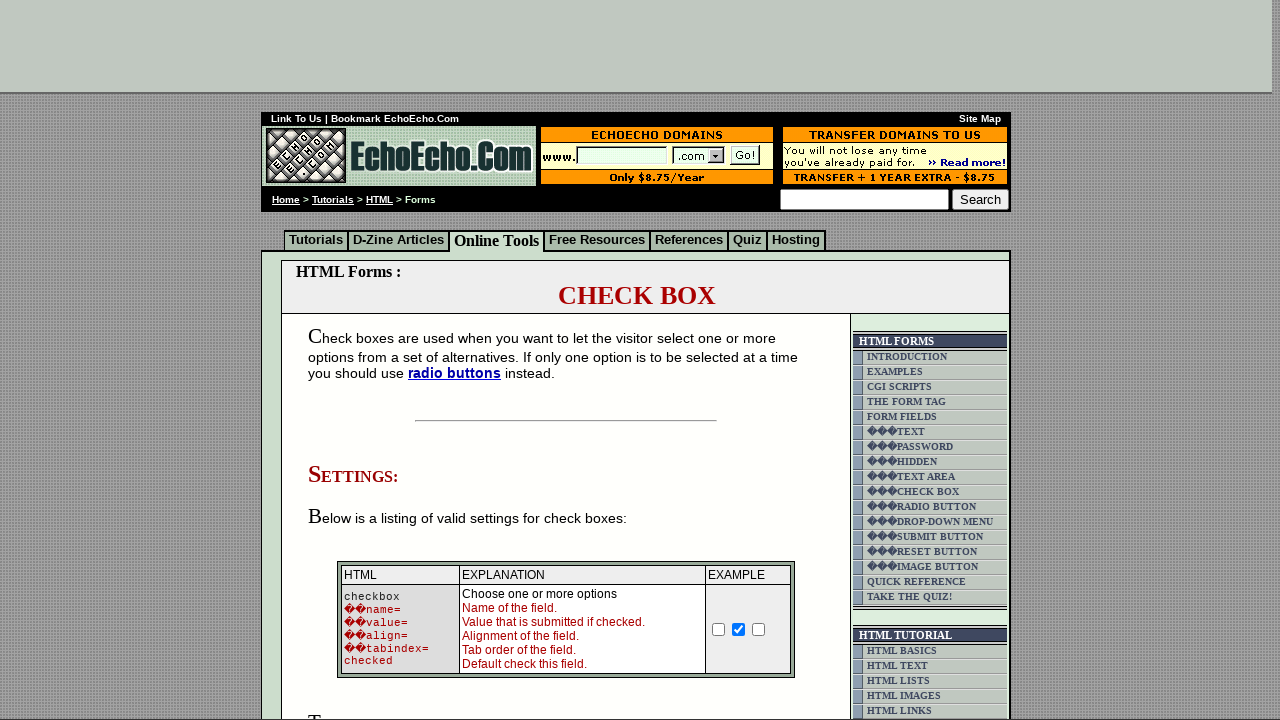

Found the Milk checkbox
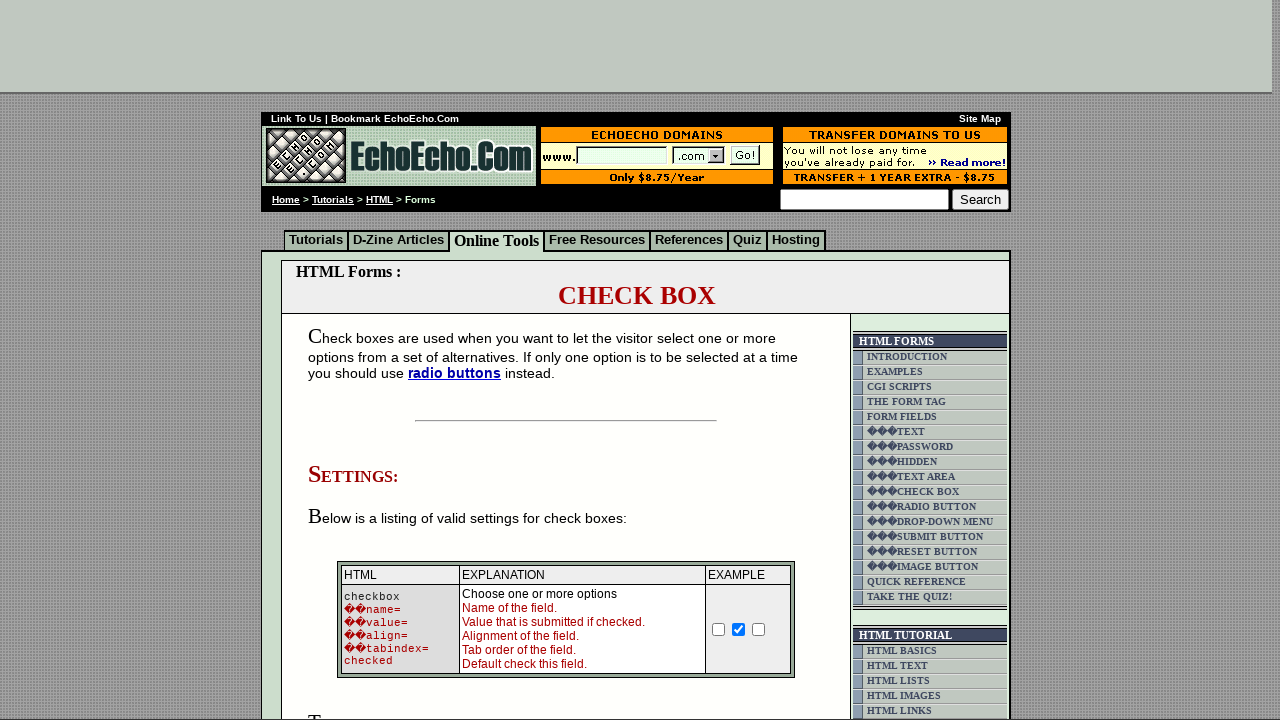

Clicked the Milk checkbox to select it at (354, 360) on td.table5 > input >> nth=0
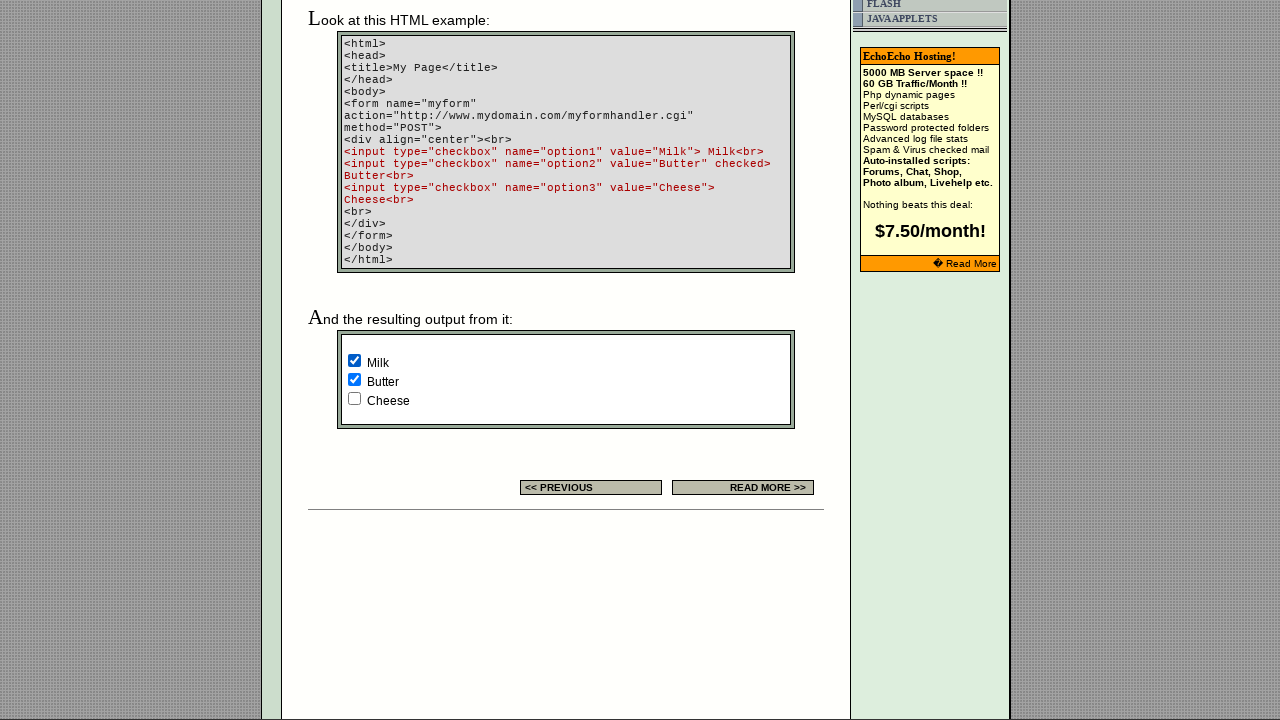

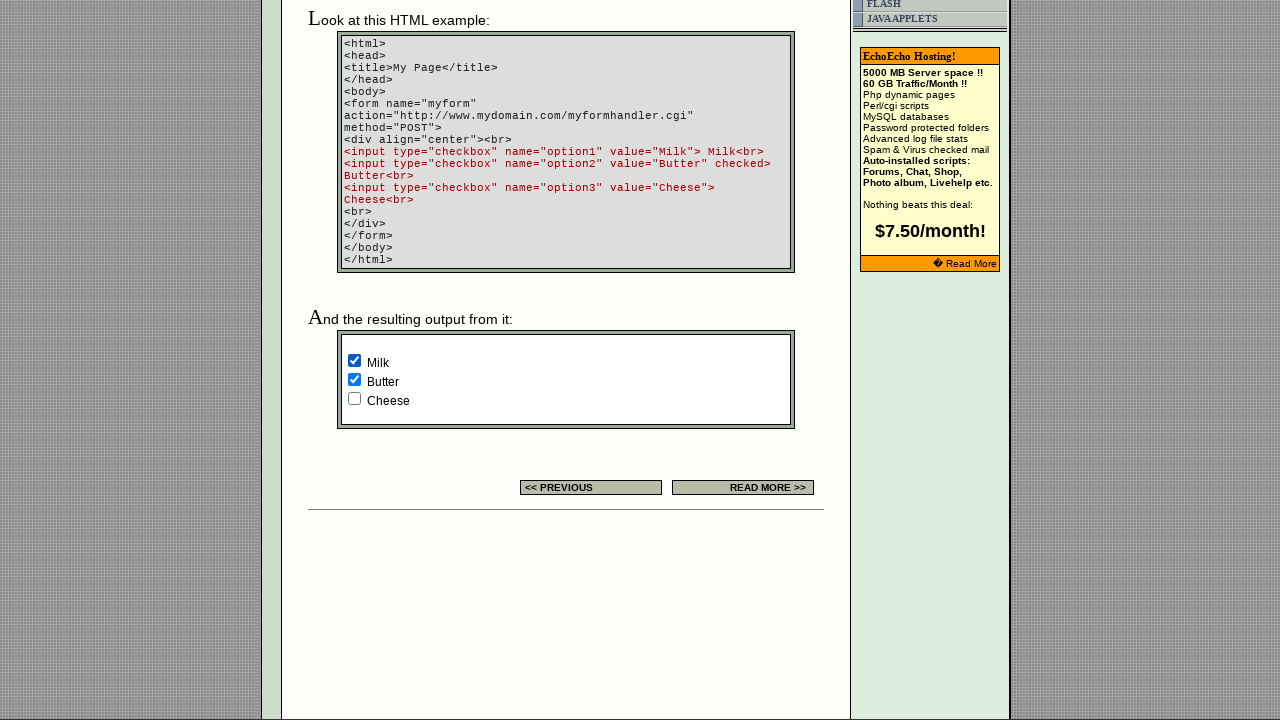